Tests alert handling with fluent wait by clicking a timer alert button and accepting the alert that appears after a delay

Starting URL: https://demoqa.com/alerts

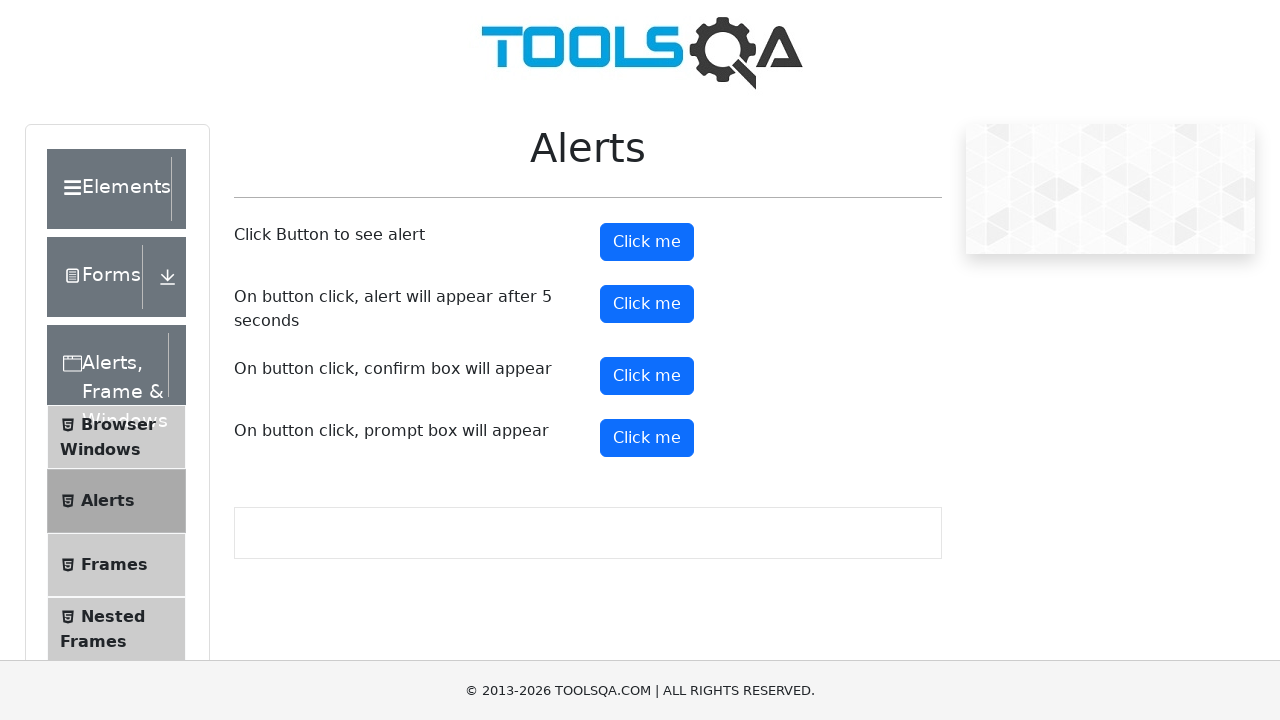

Scrolled to bottom of page to make timer alert button visible
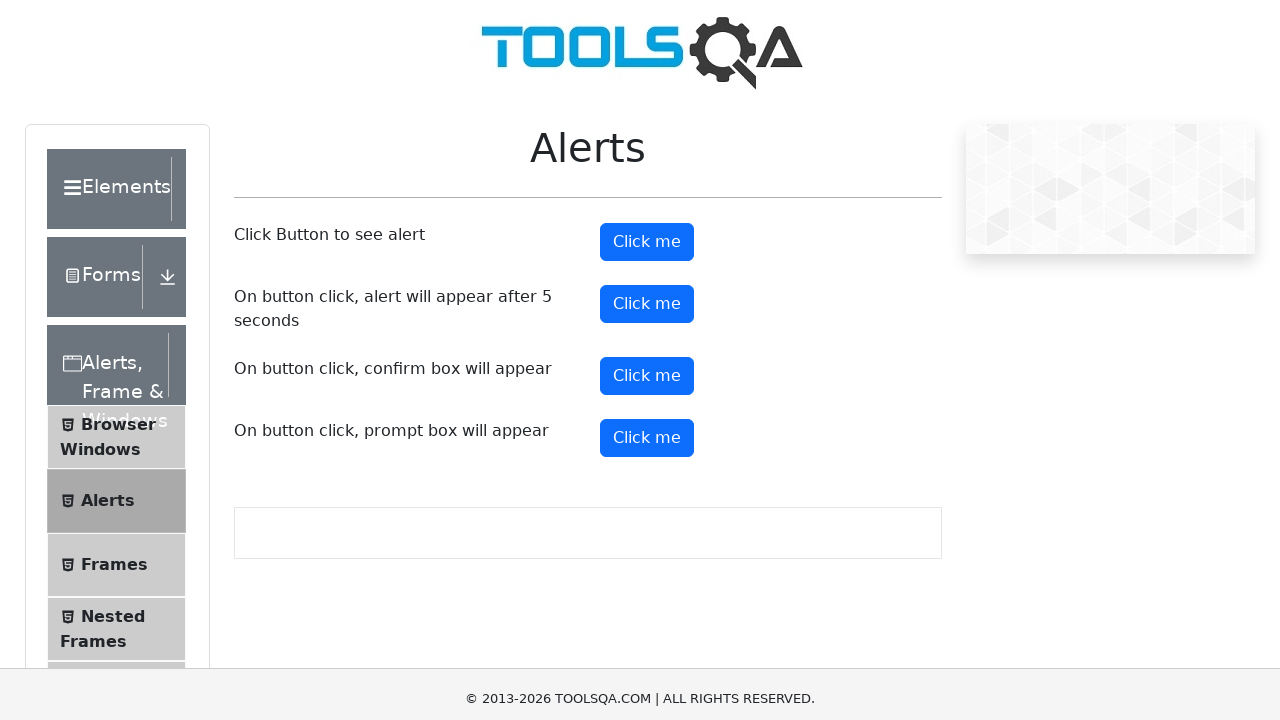

Clicked timer alert button at (647, 19) on #timerAlertButton
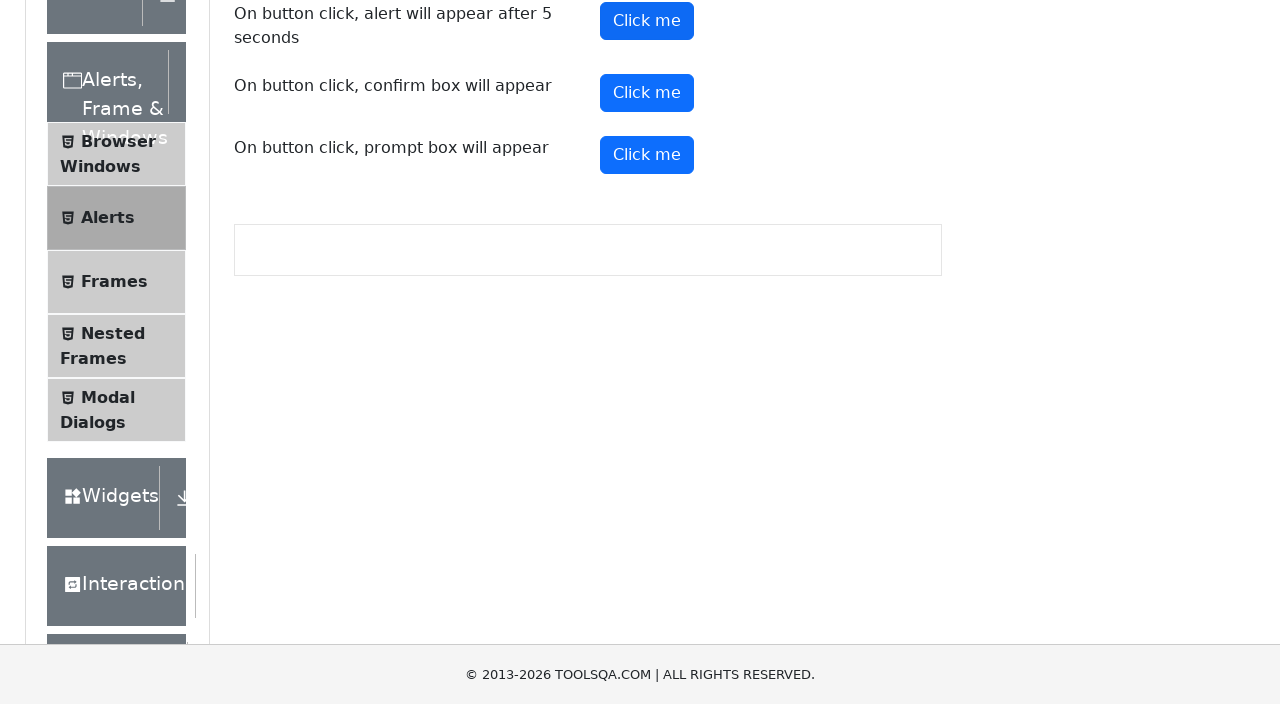

Set up dialog handler to automatically accept alerts
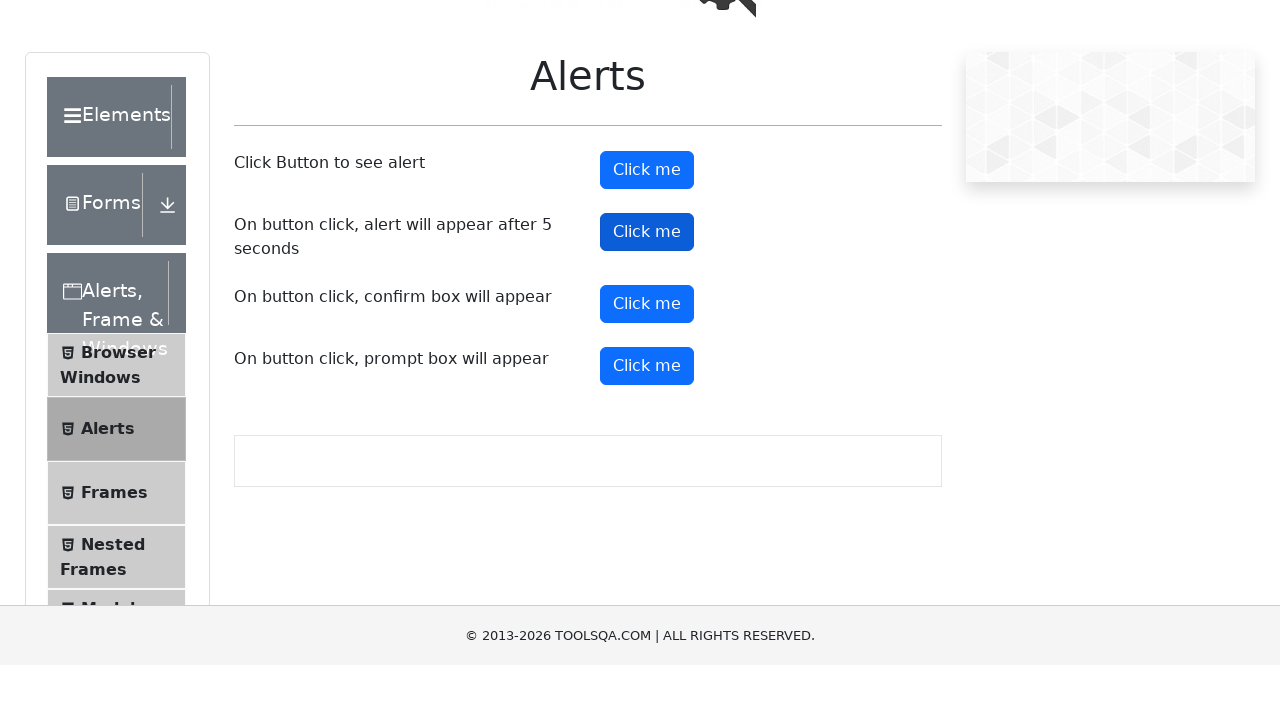

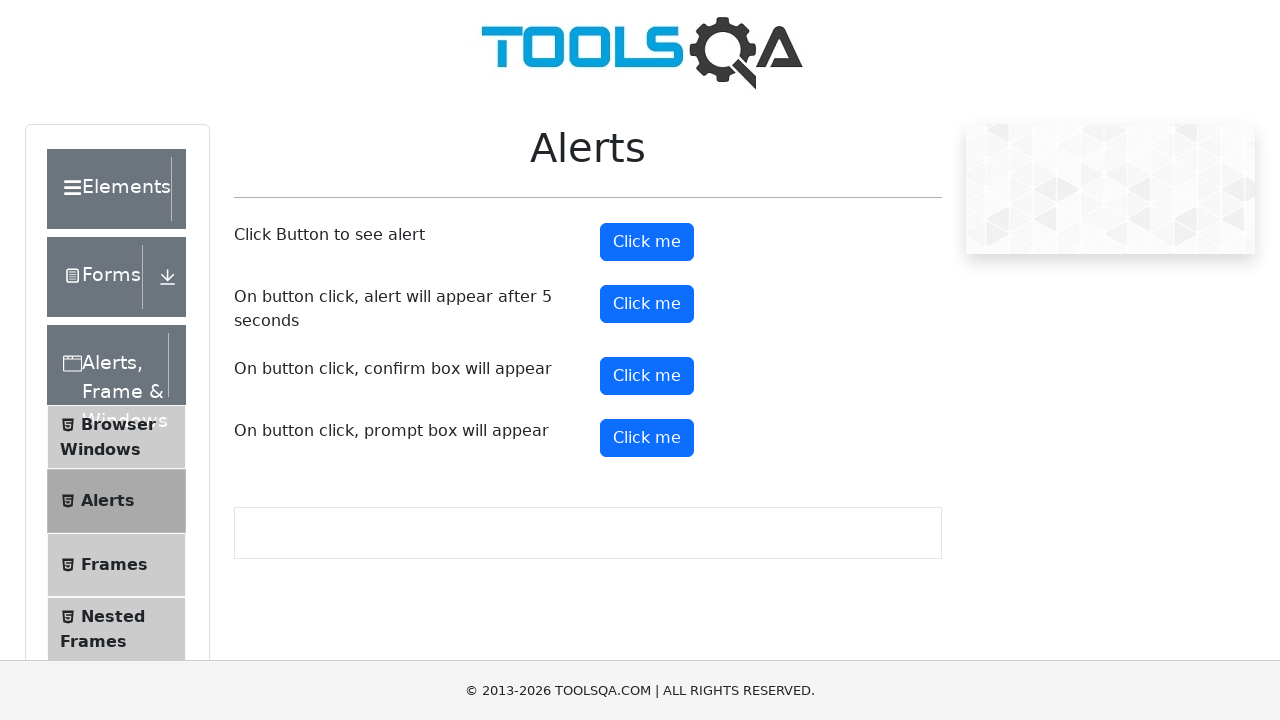